Tests dropdown selection functionality by clicking on a country dropdown and selecting a specific country from the list

Starting URL: https://leafground.com/select.xhtml

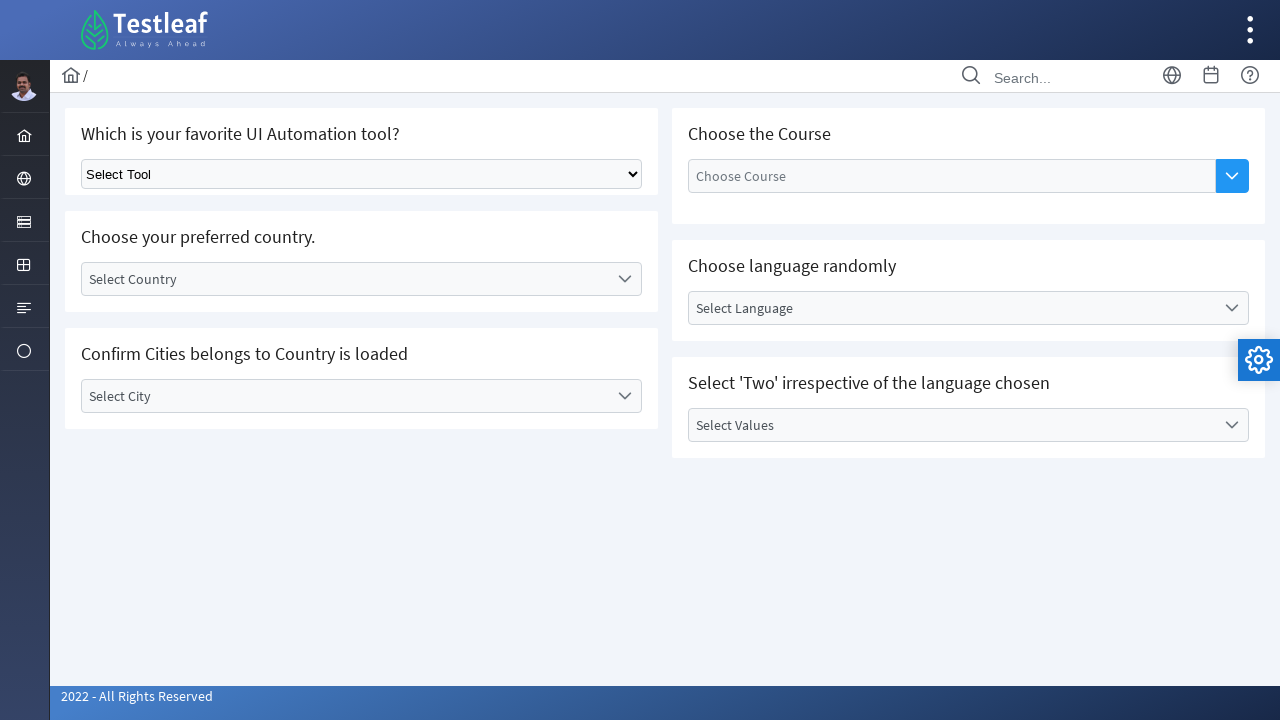

Clicked on country dropdown to open it at (624, 279) on xpath=//*[@id='j_idt87:country']//div[starts-with(@class,'ui-selectonemenu-trigg
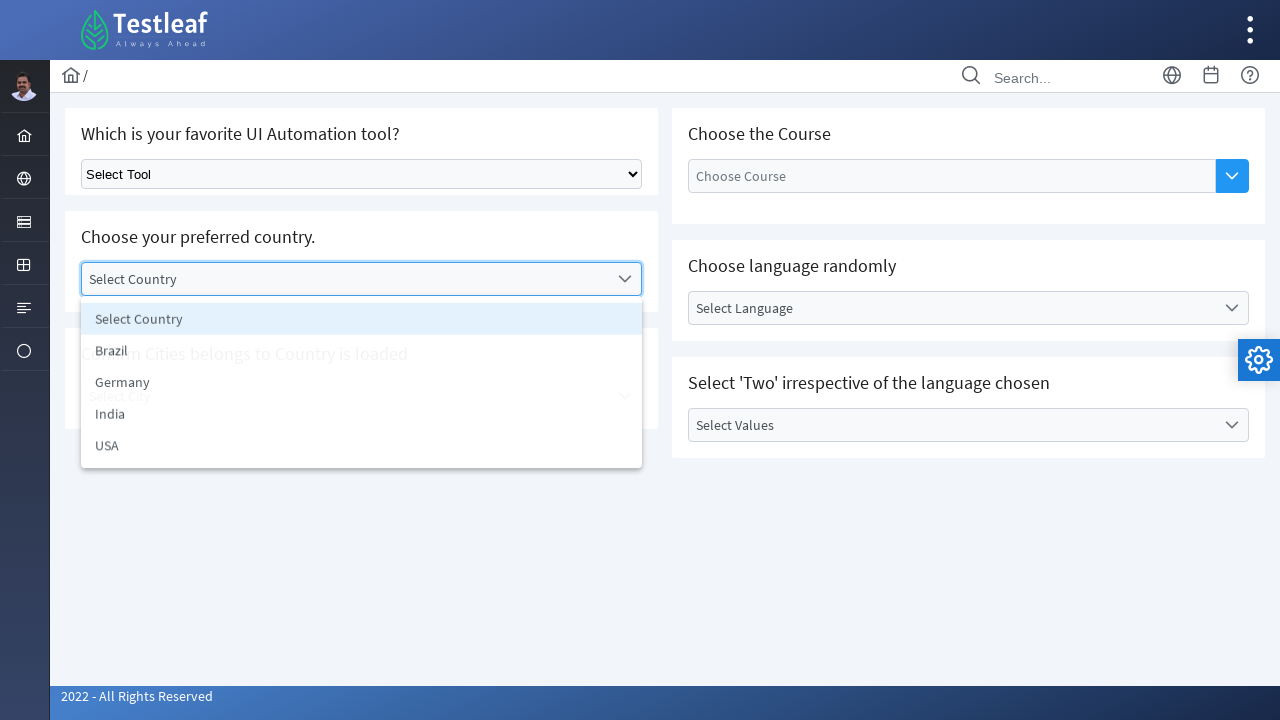

Dropdown options loaded and are visible
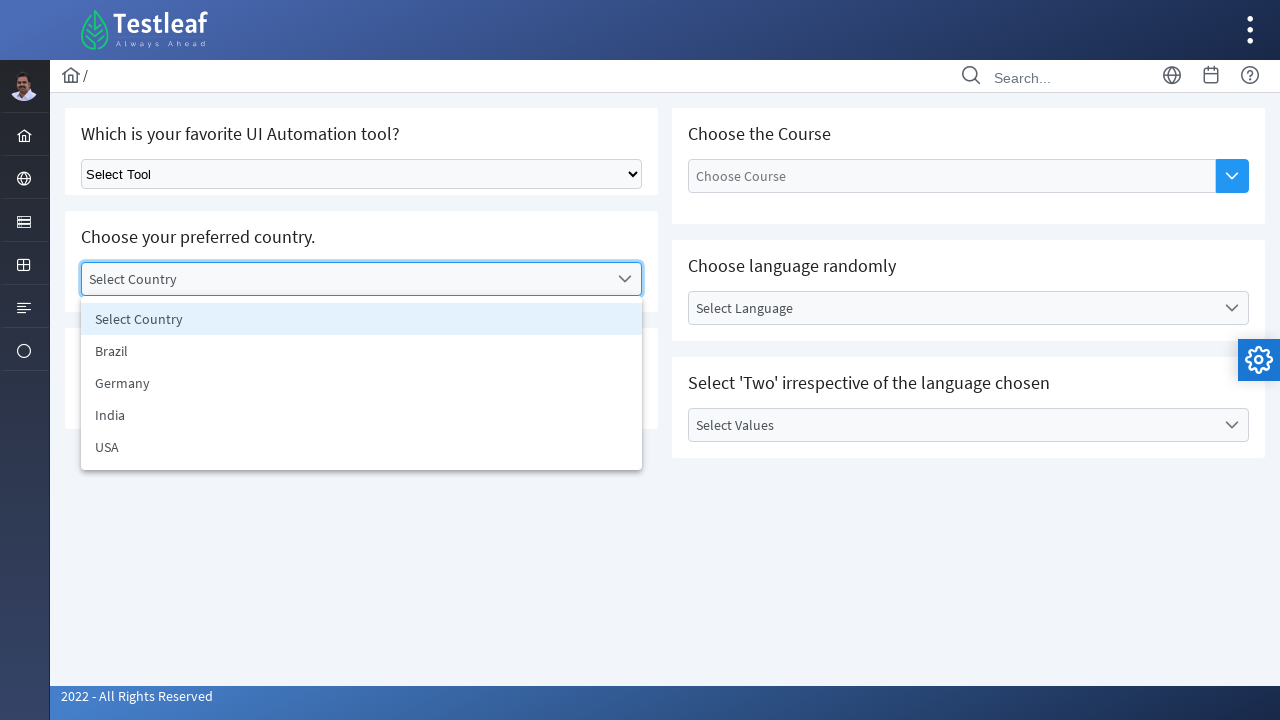

Selected 'Germany' from the country dropdown at (362, 383) on xpath=//*[@id='j_idt87:country_items']//li >> nth=2
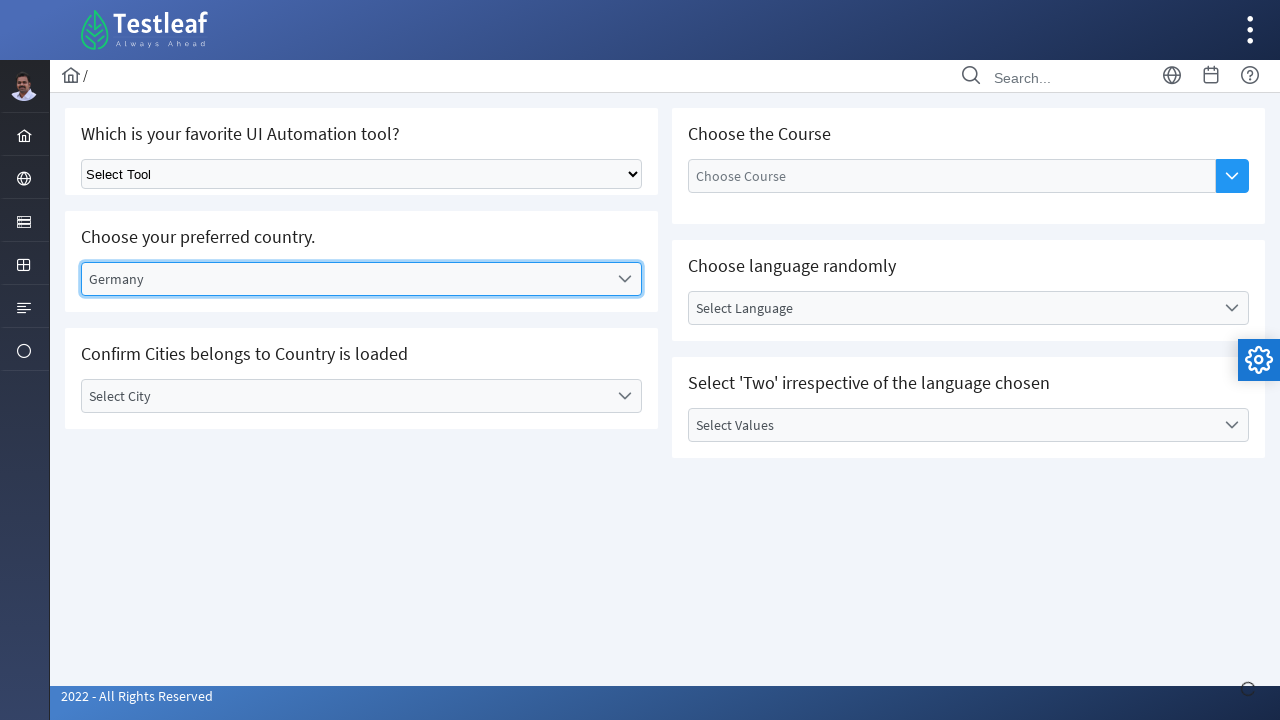

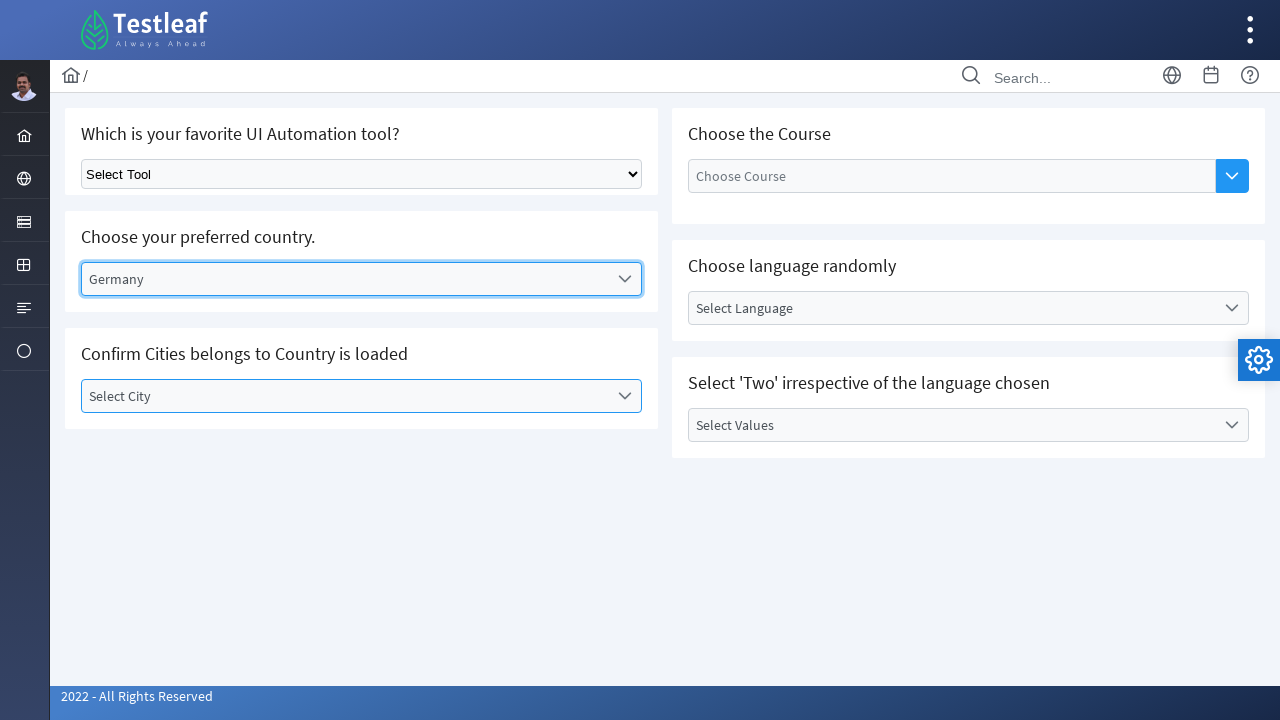